Navigates to a practice automation page and interacts with a web table to verify table structure and content

Starting URL: https://rahulshettyacademy.com/AutomationPractice/

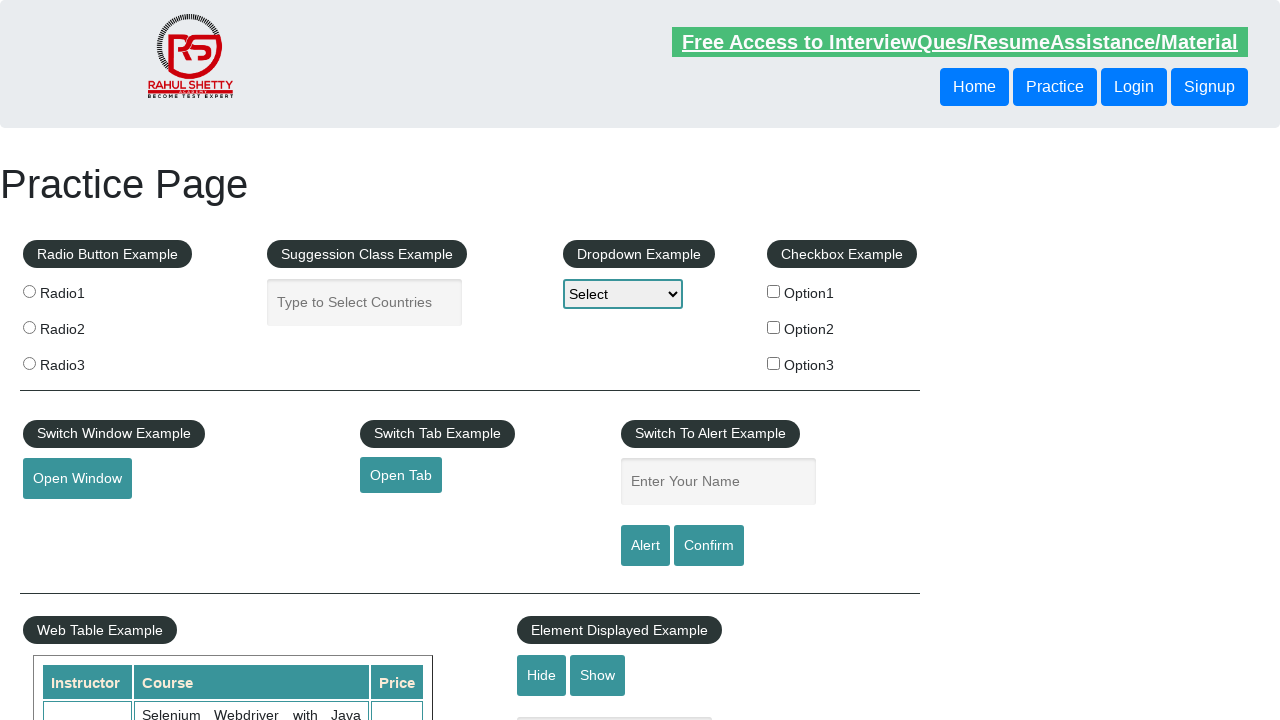

Waited for web table with ID 'product' to be present
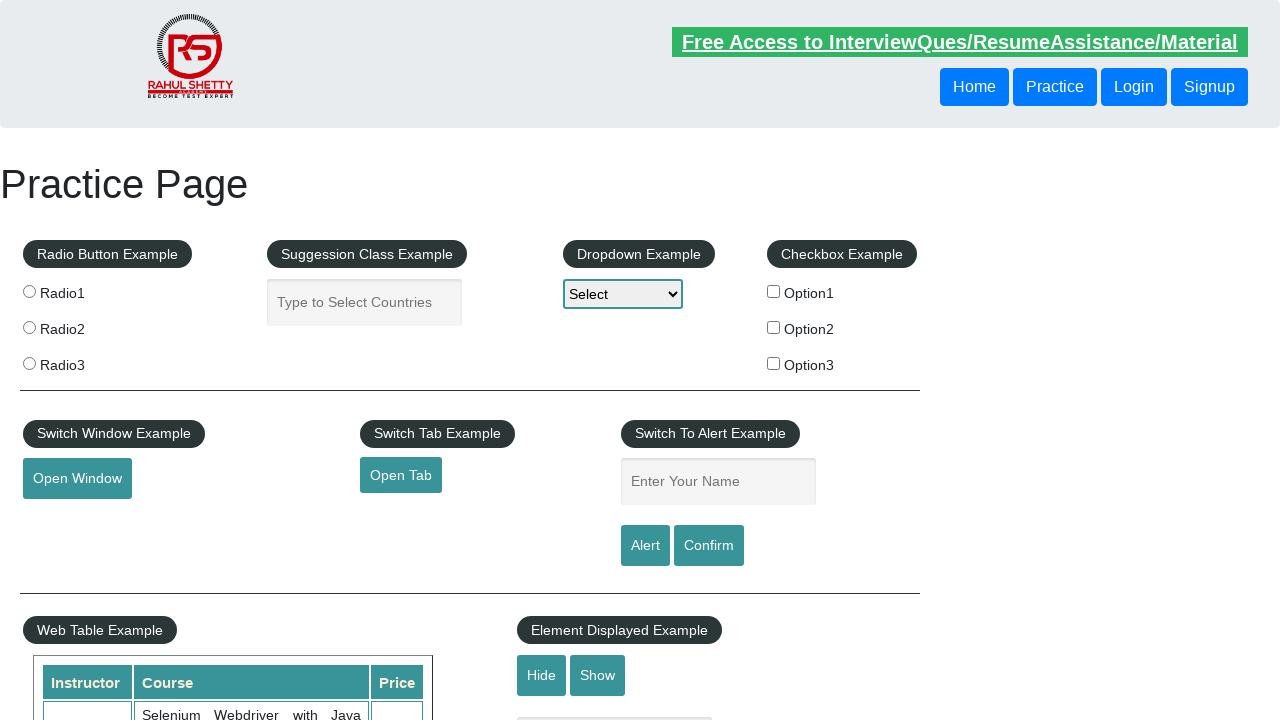

Retrieved row count from table: 21 rows
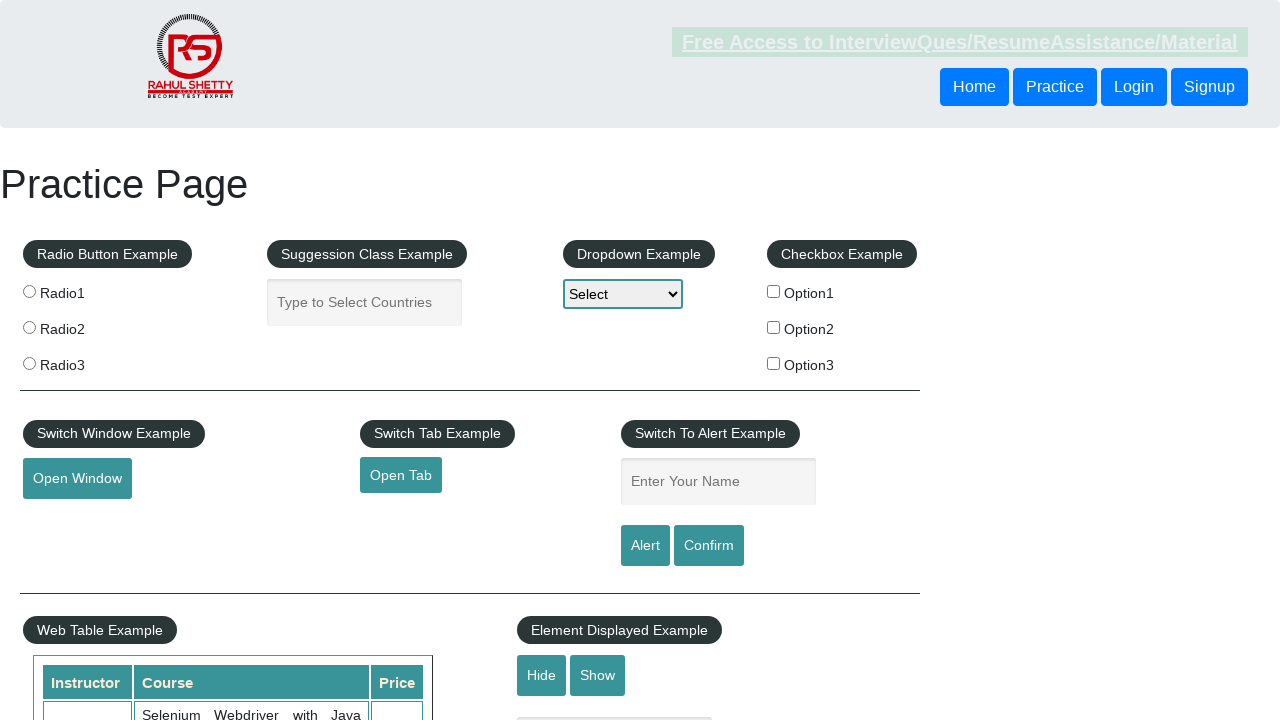

Retrieved header column count from table: 7 columns
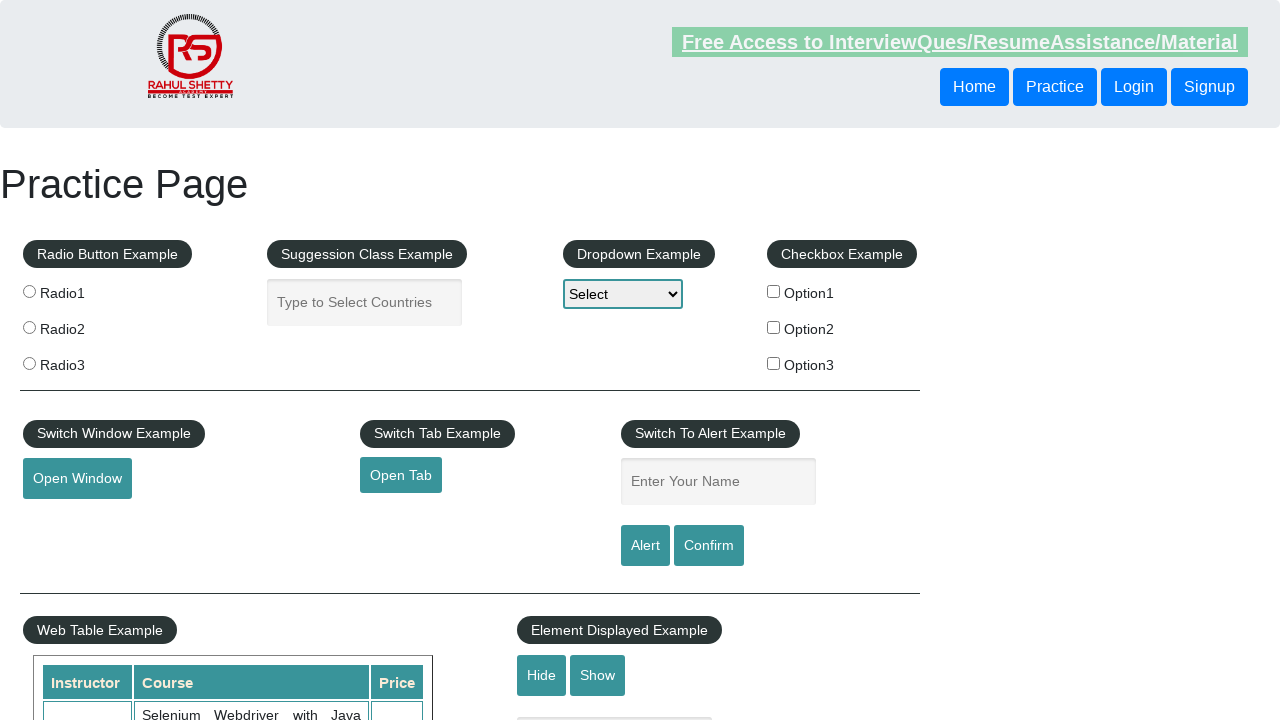

Retrieved all cells from the second row of the table
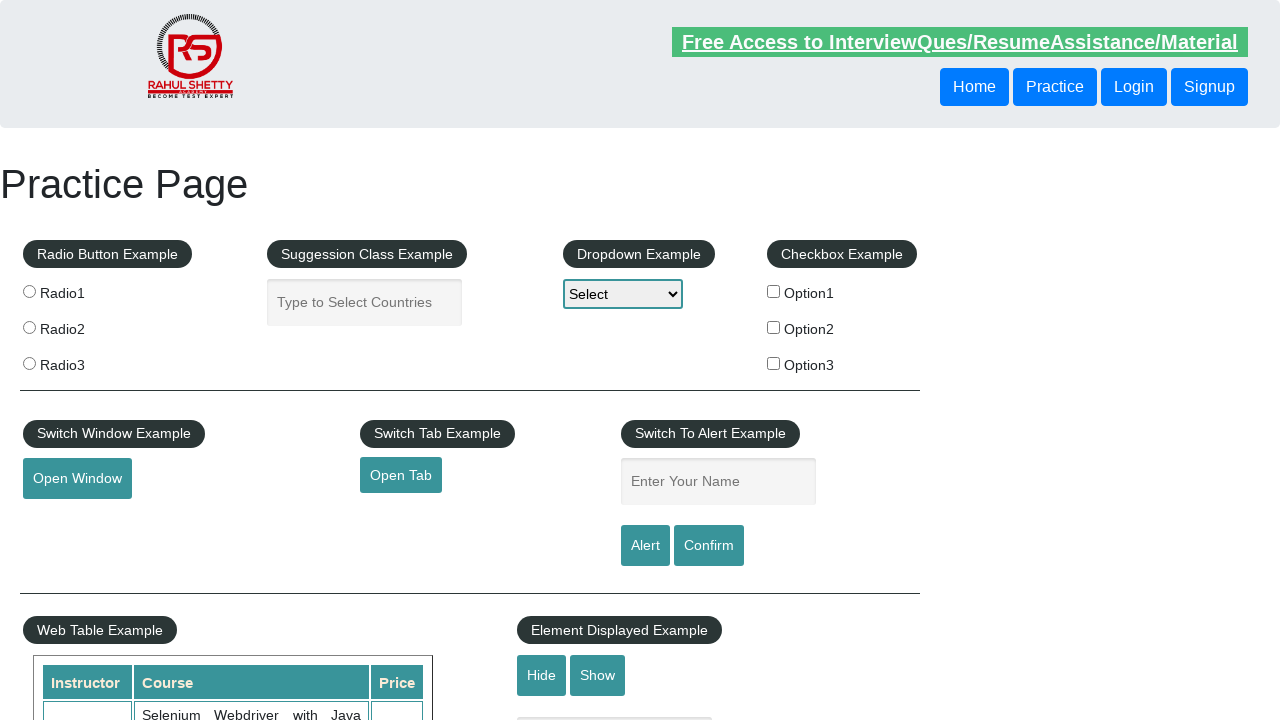

Retrieved second row text content: 
                            Rahul Shetty
                            Learn SQL in Practical + Database Testing from Scratch
                            25
                        
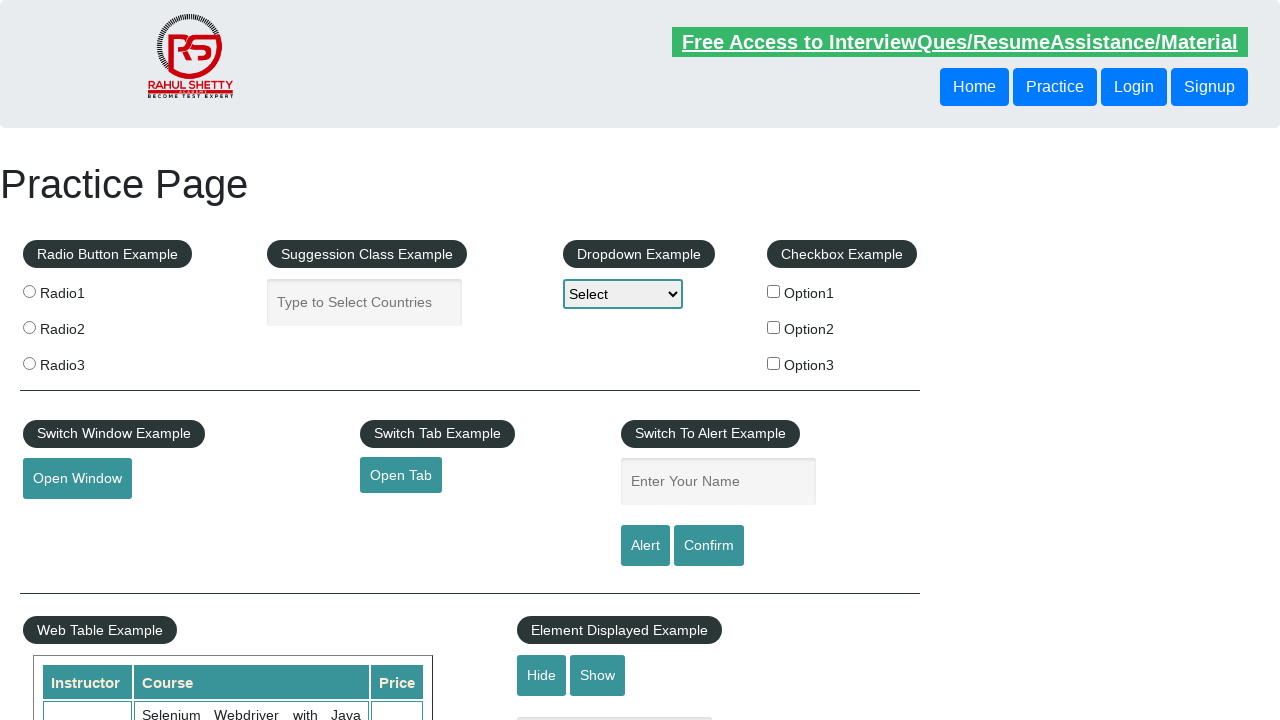

Retrieved content from cell 0 in second row: Rahul Shetty
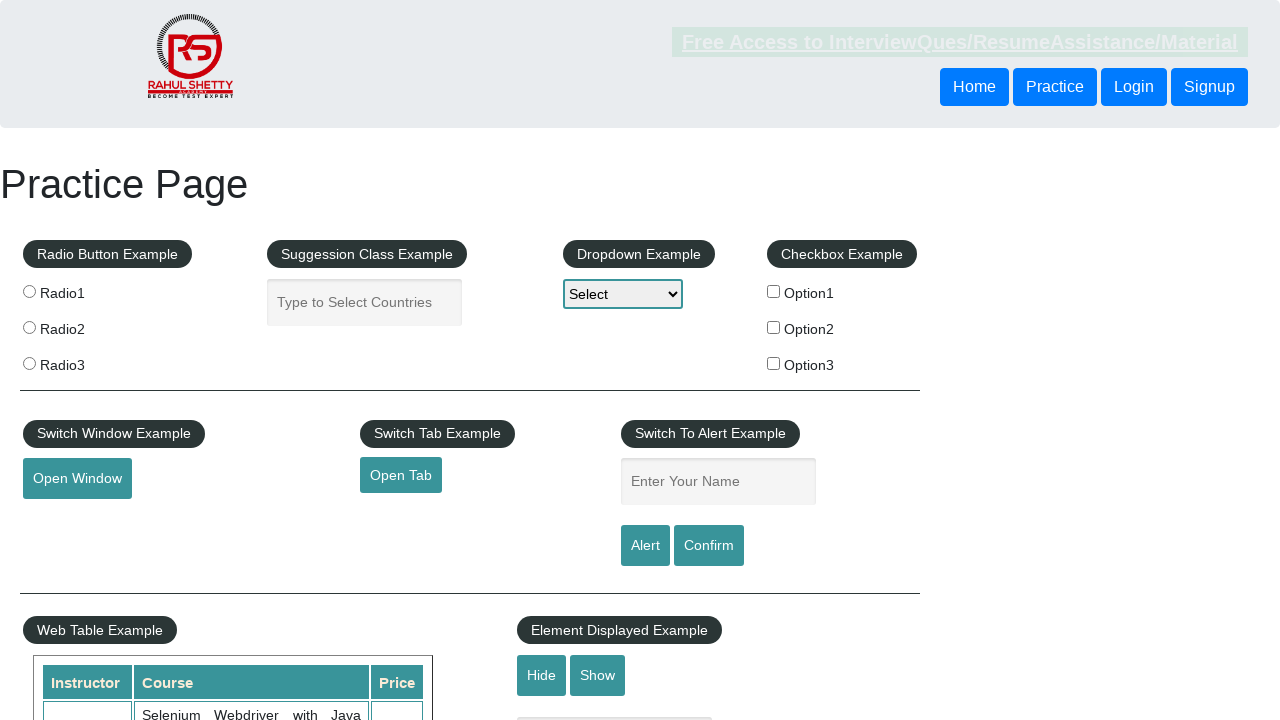

Retrieved content from cell 1 in second row: Learn SQL in Practical + Database Testing from Scratch
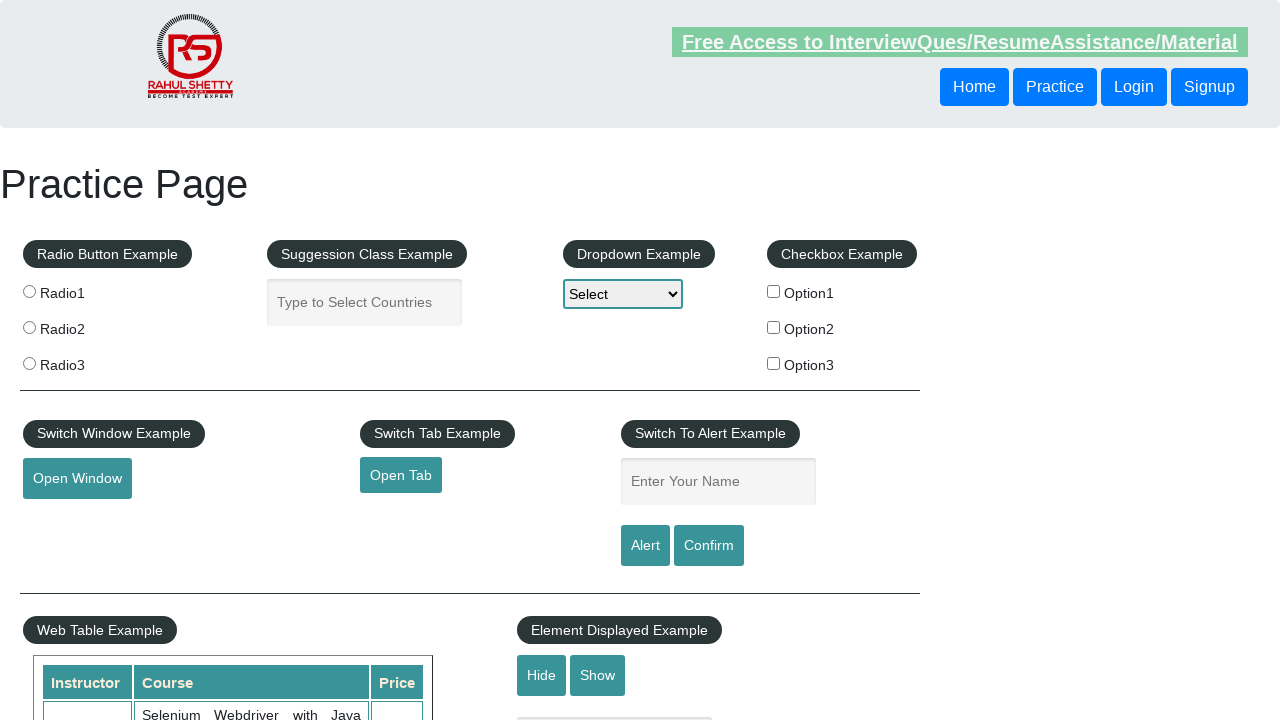

Retrieved content from cell 2 in second row: 25
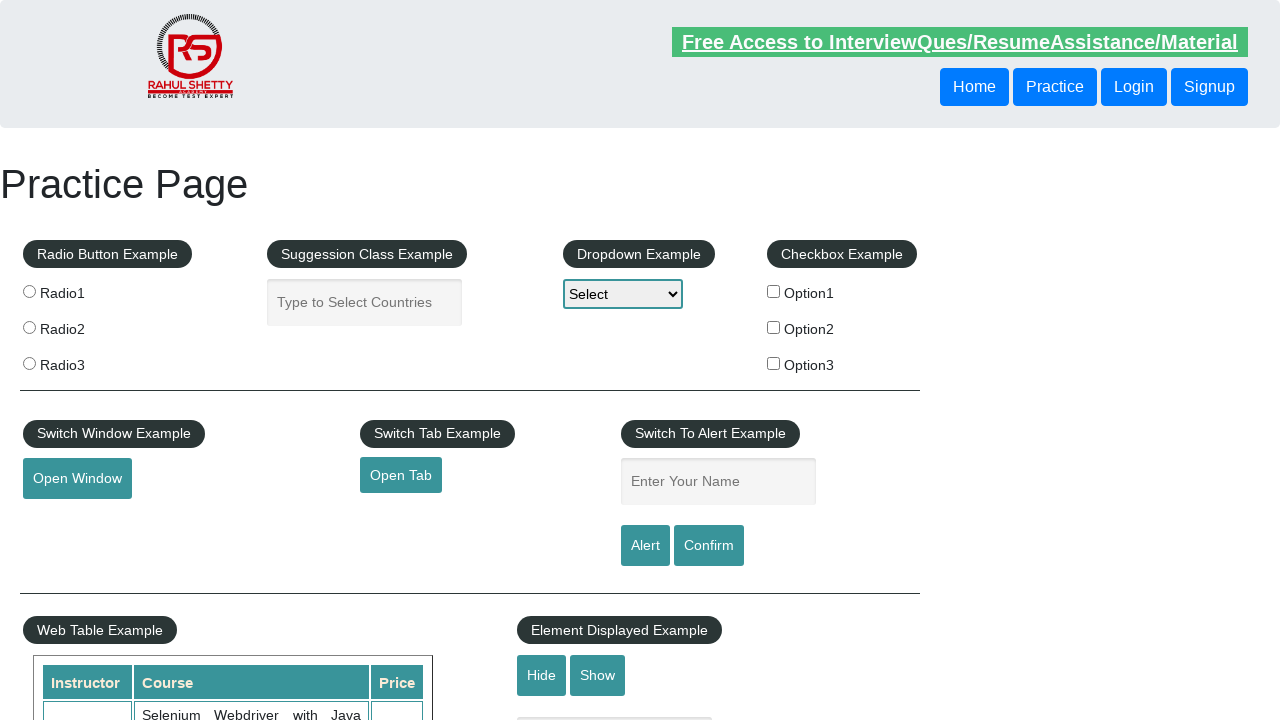

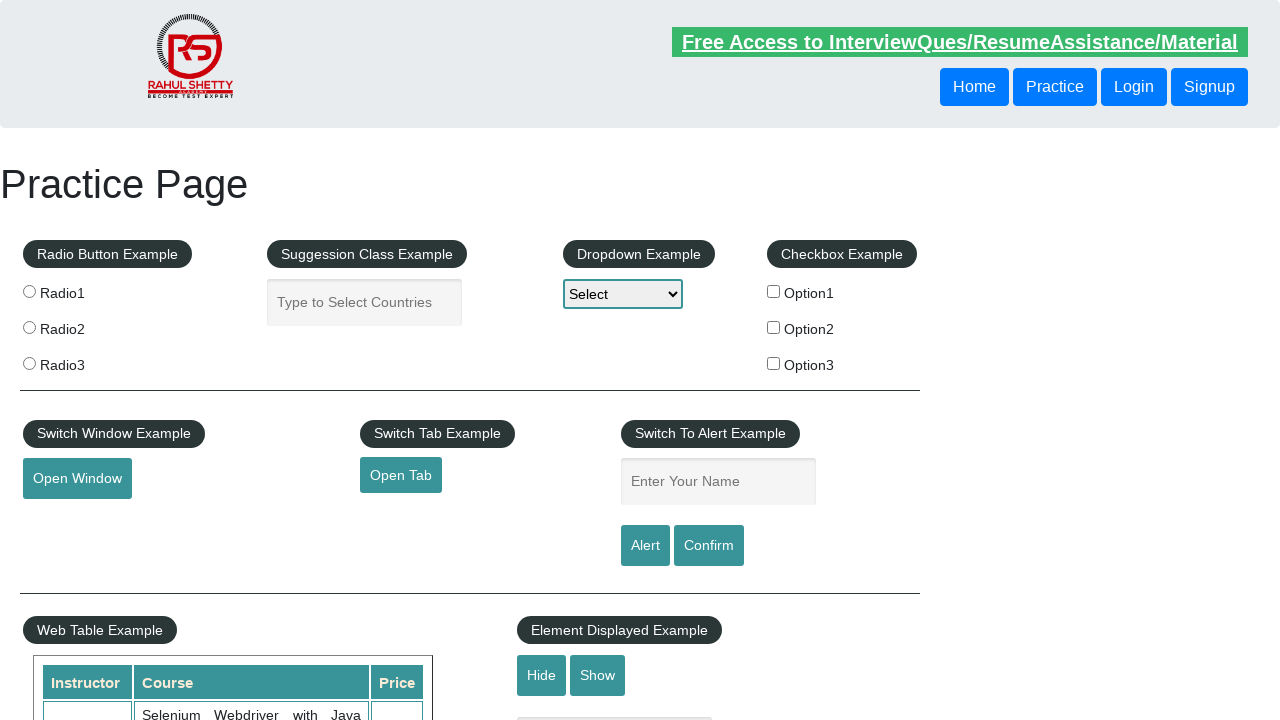